Tests drag and drop functionality on the jQuery UI demo page by dragging a source element and dropping it onto a target element within an iframe.

Starting URL: https://jqueryui.com/droppable/

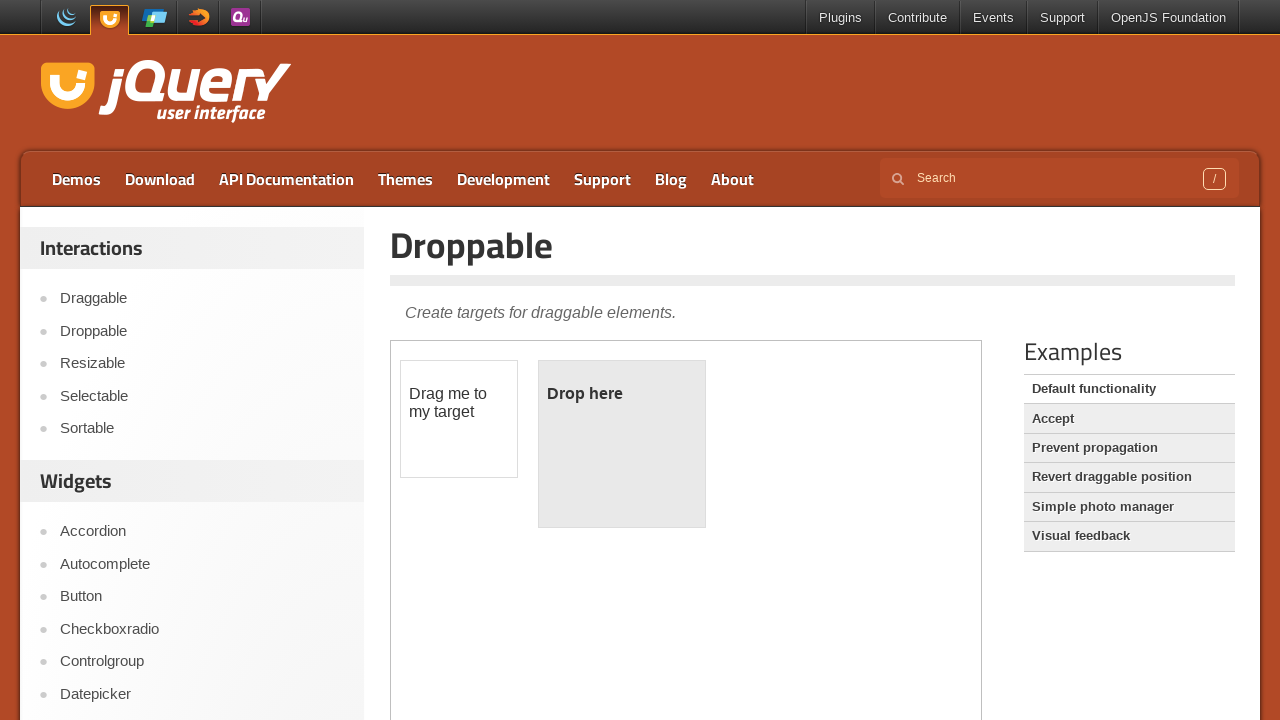

Located iframe.demo-frame containing draggable elements
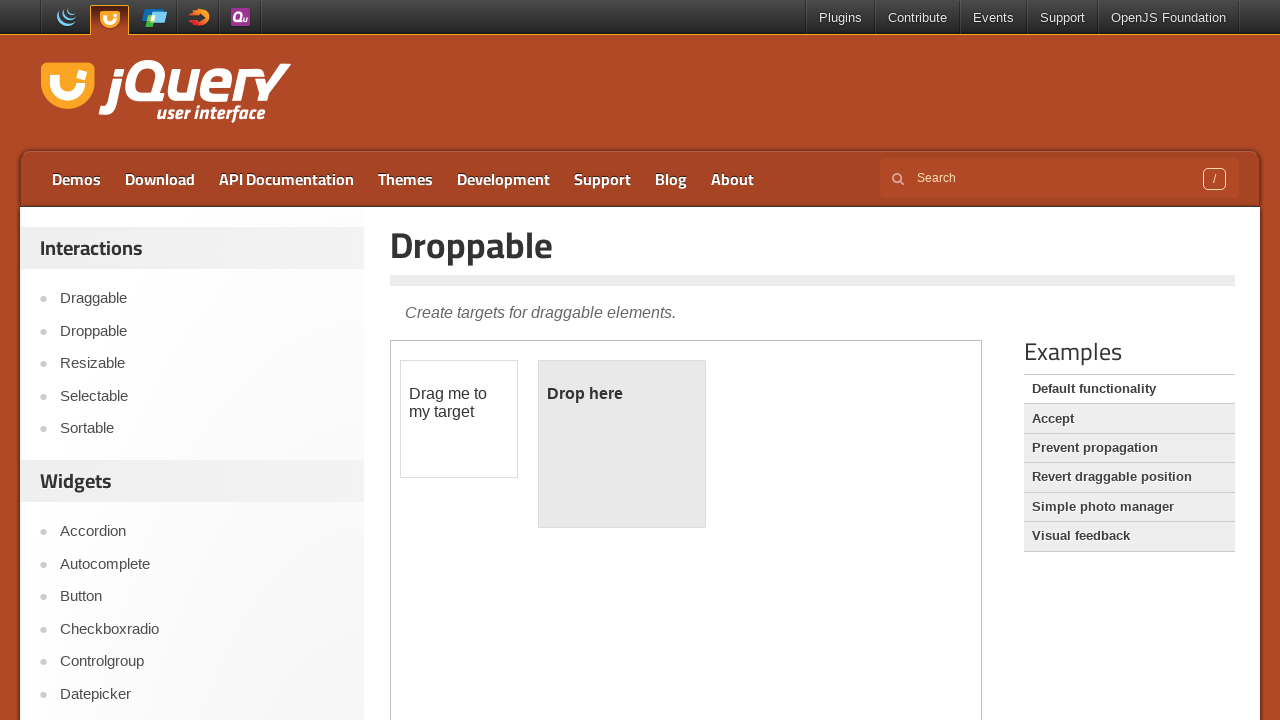

Located draggable source element with id 'draggable'
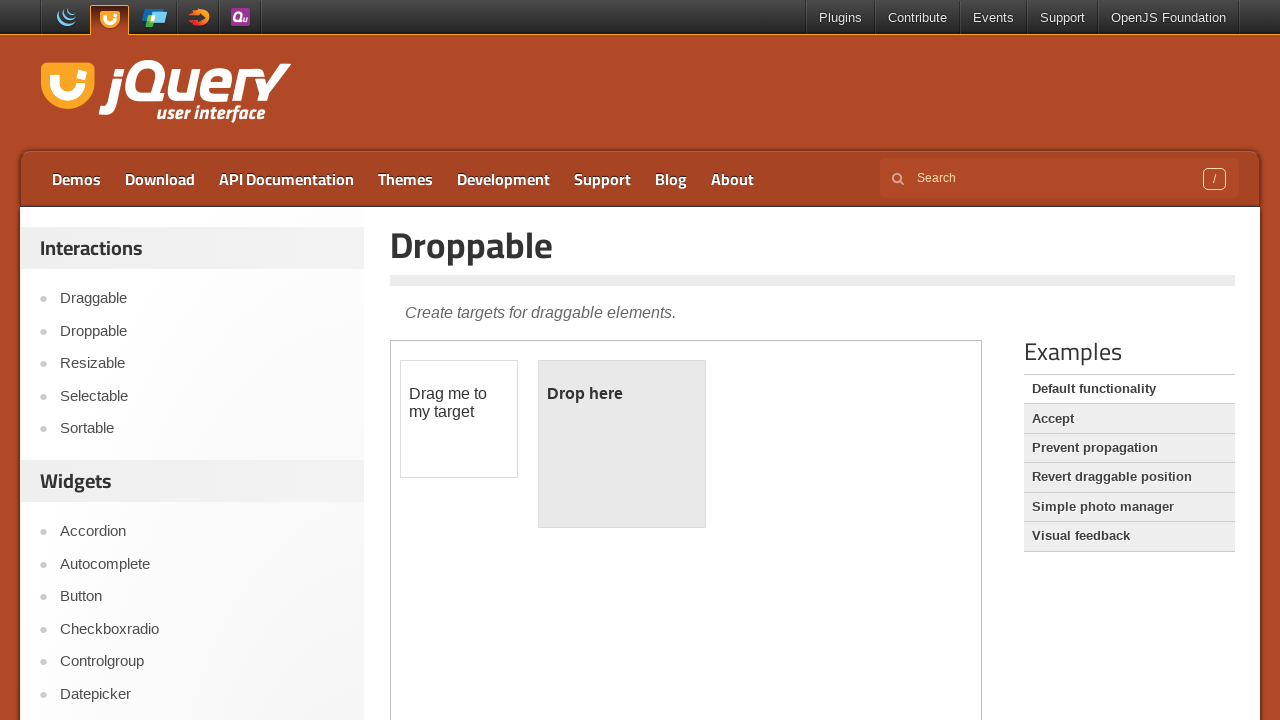

Located droppable target element with id 'droppable'
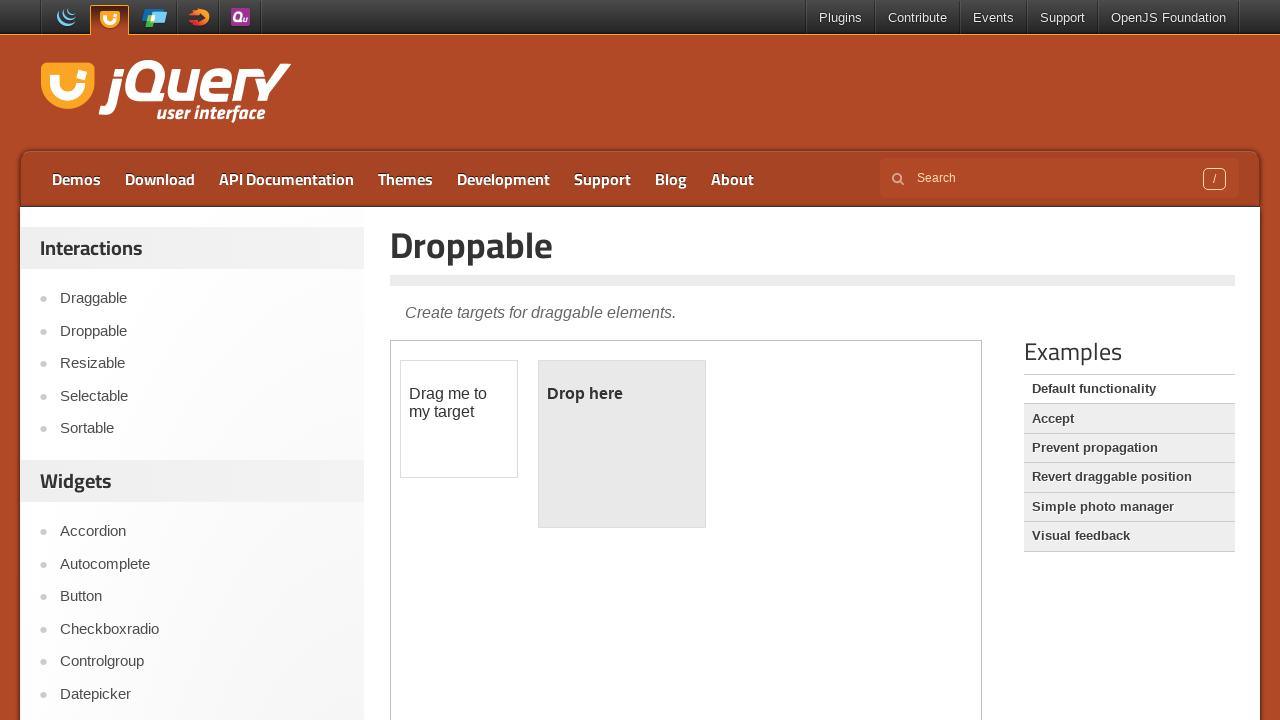

Draggable source element became visible
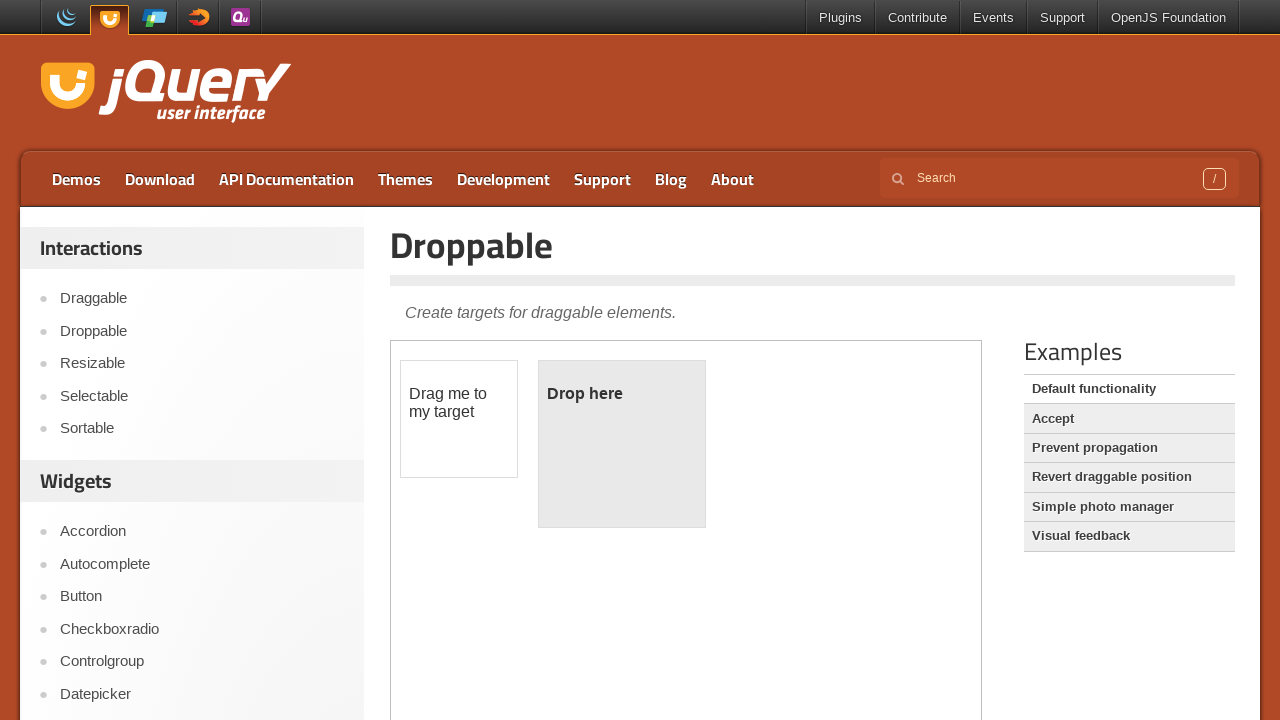

Droppable target element became visible
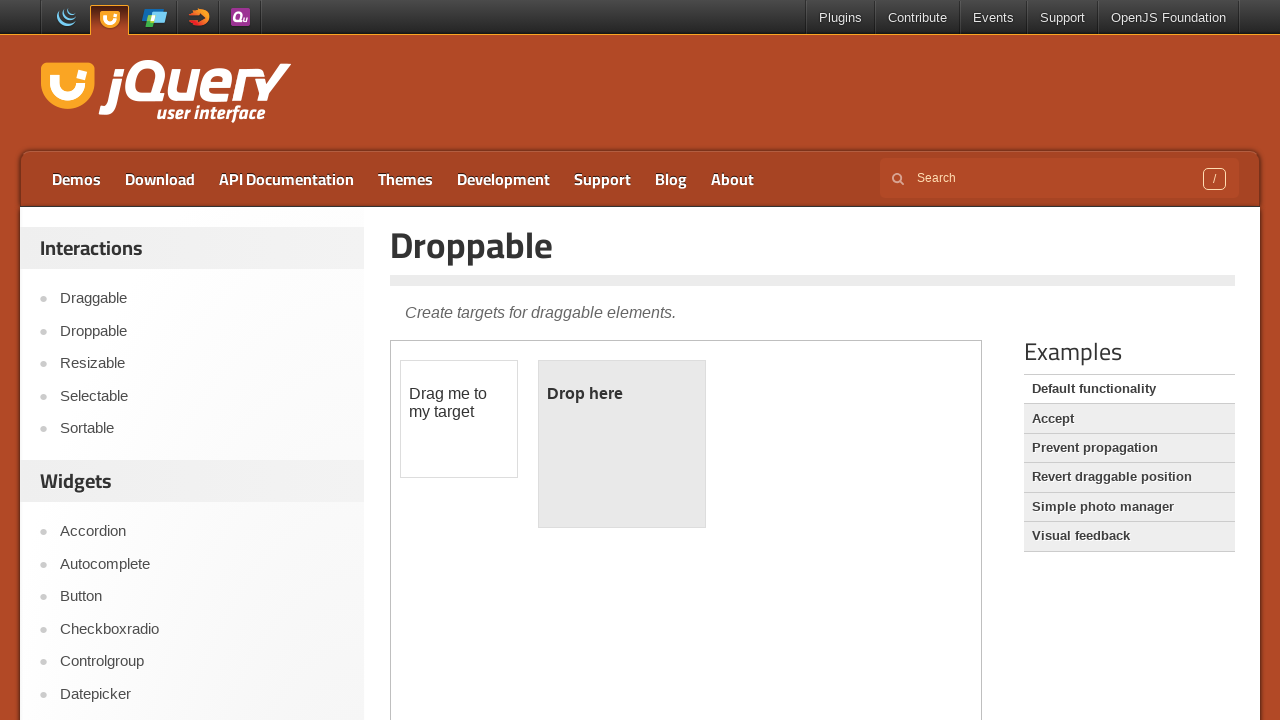

Dragged source element onto target element at (622, 444)
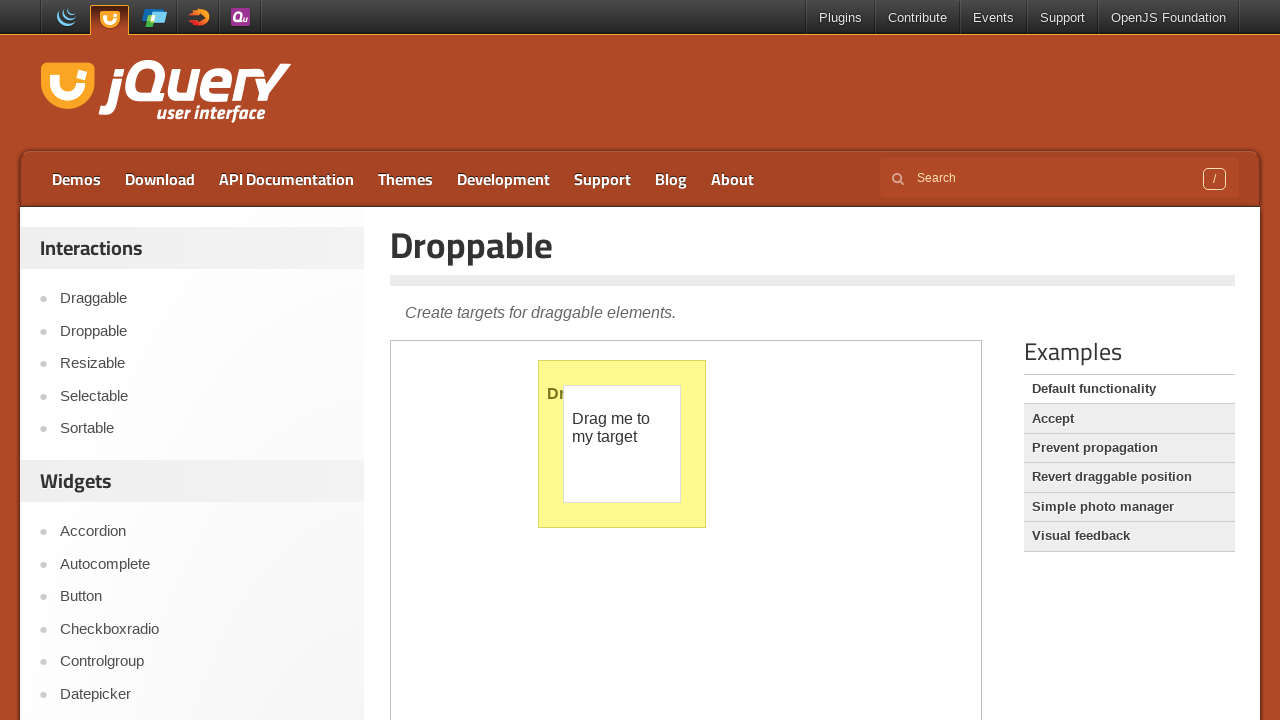

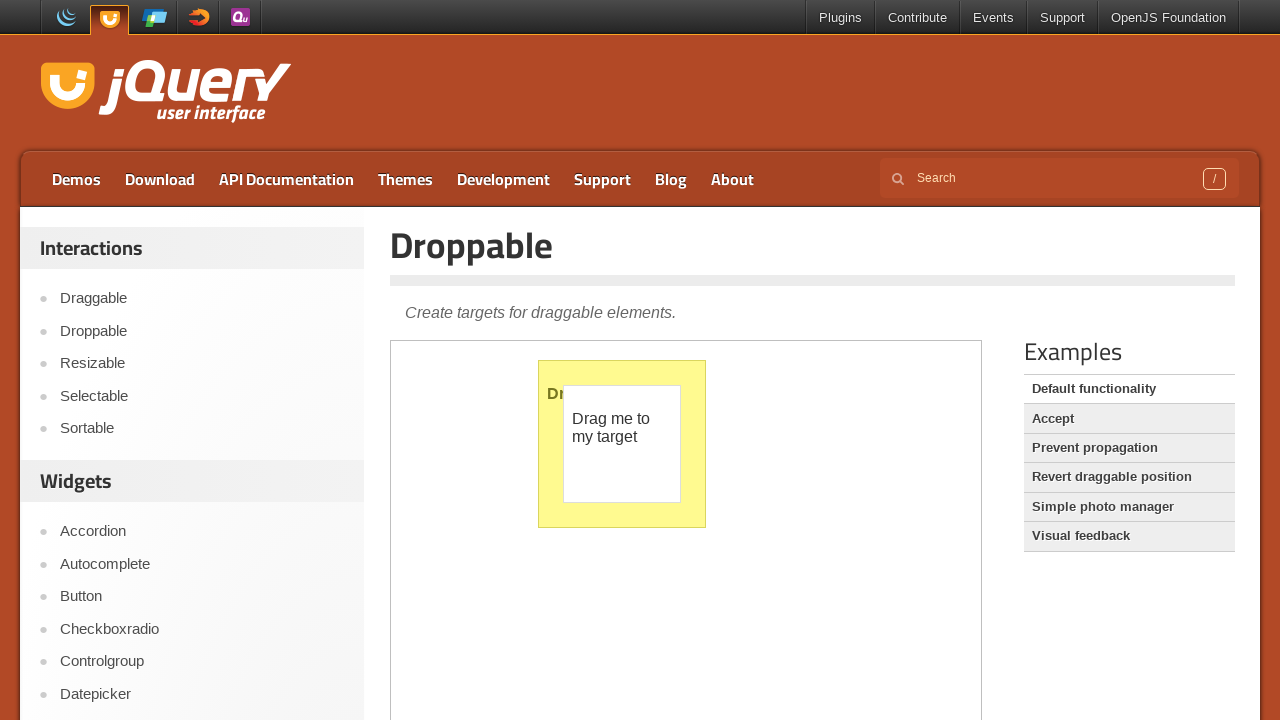